Verifies that the login page displays a submit button with the text "Log In" by checking the button's value attribute.

Starting URL: https://login1.nextbasecrm.com/

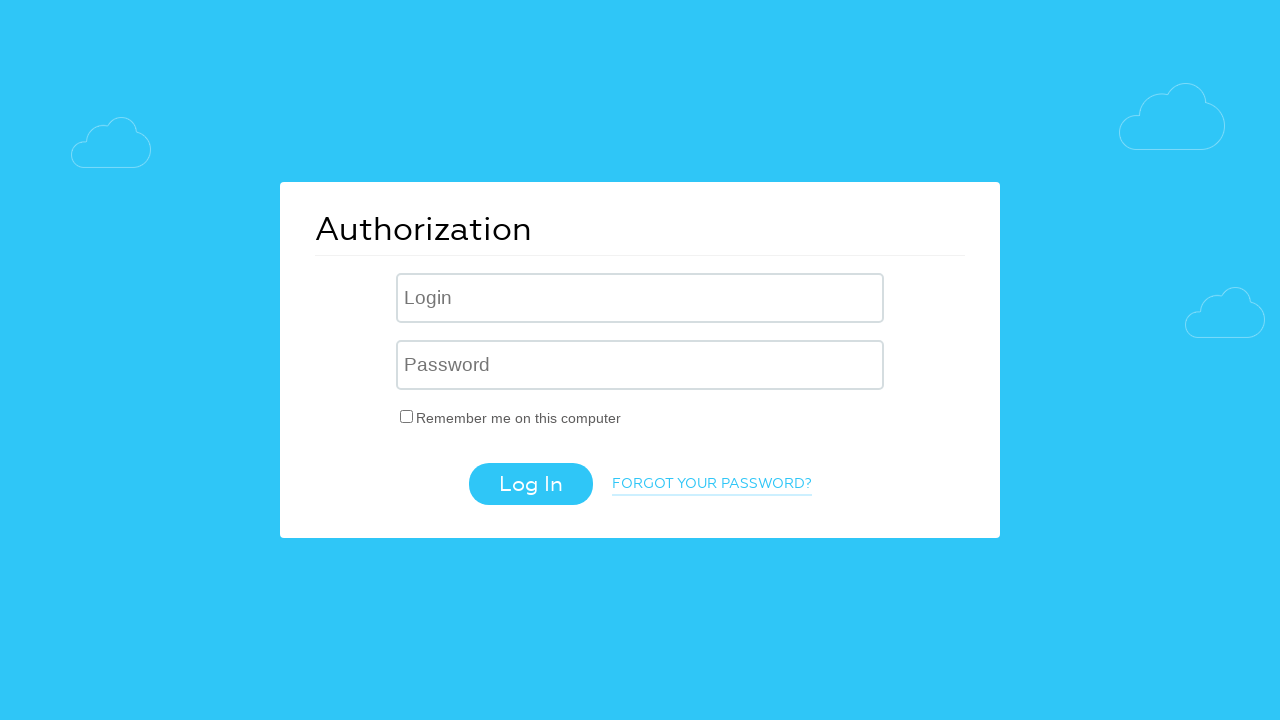

Waited for login submit button to be visible
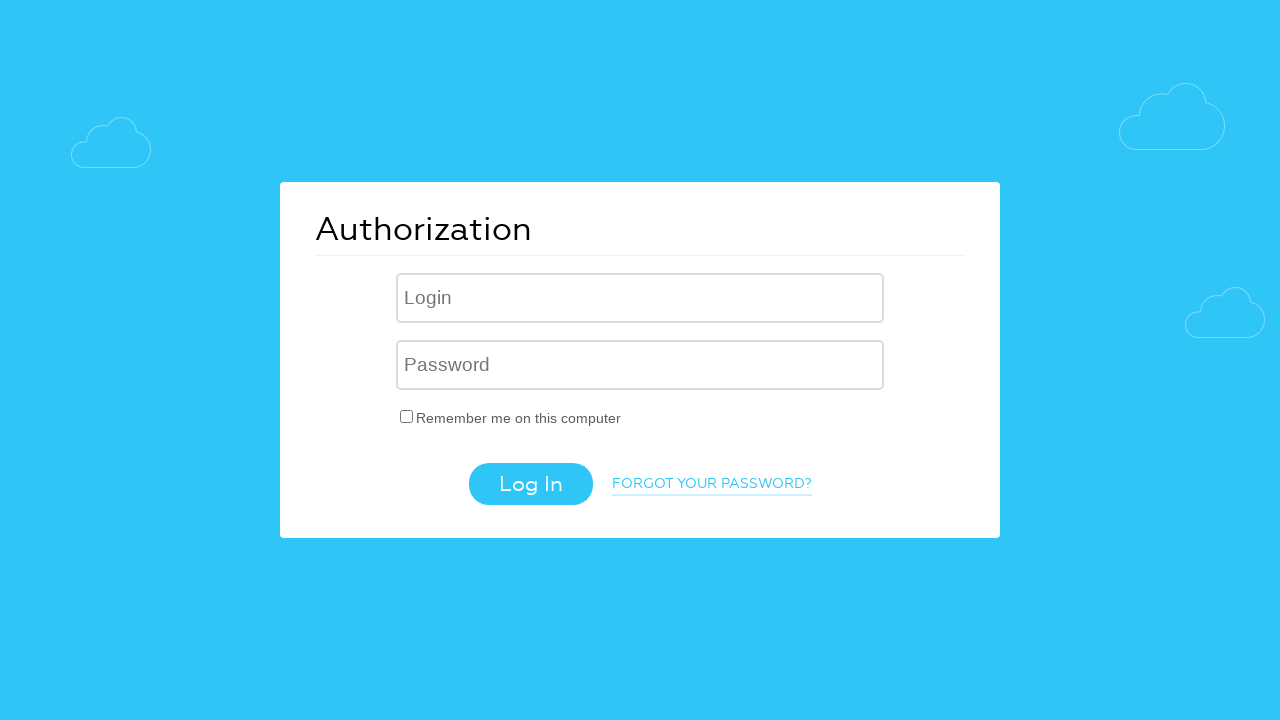

Retrieved value attribute from login submit button
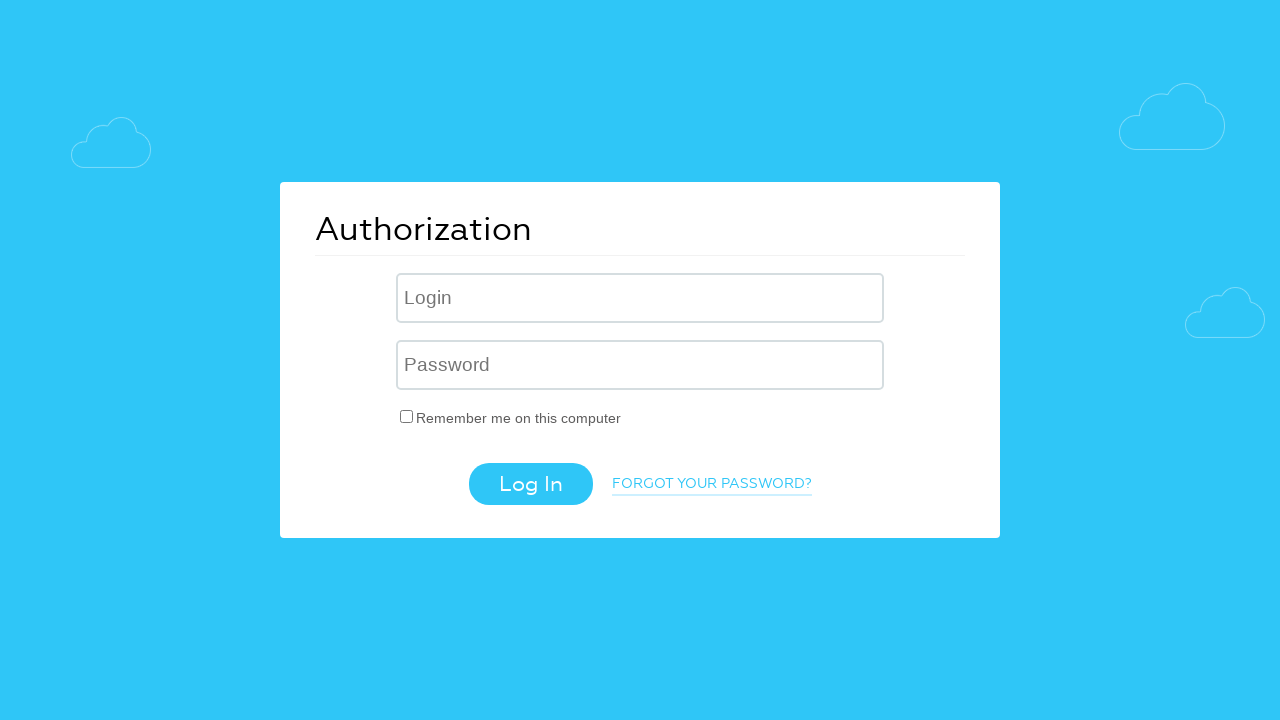

Verified login button text equals 'Log In'
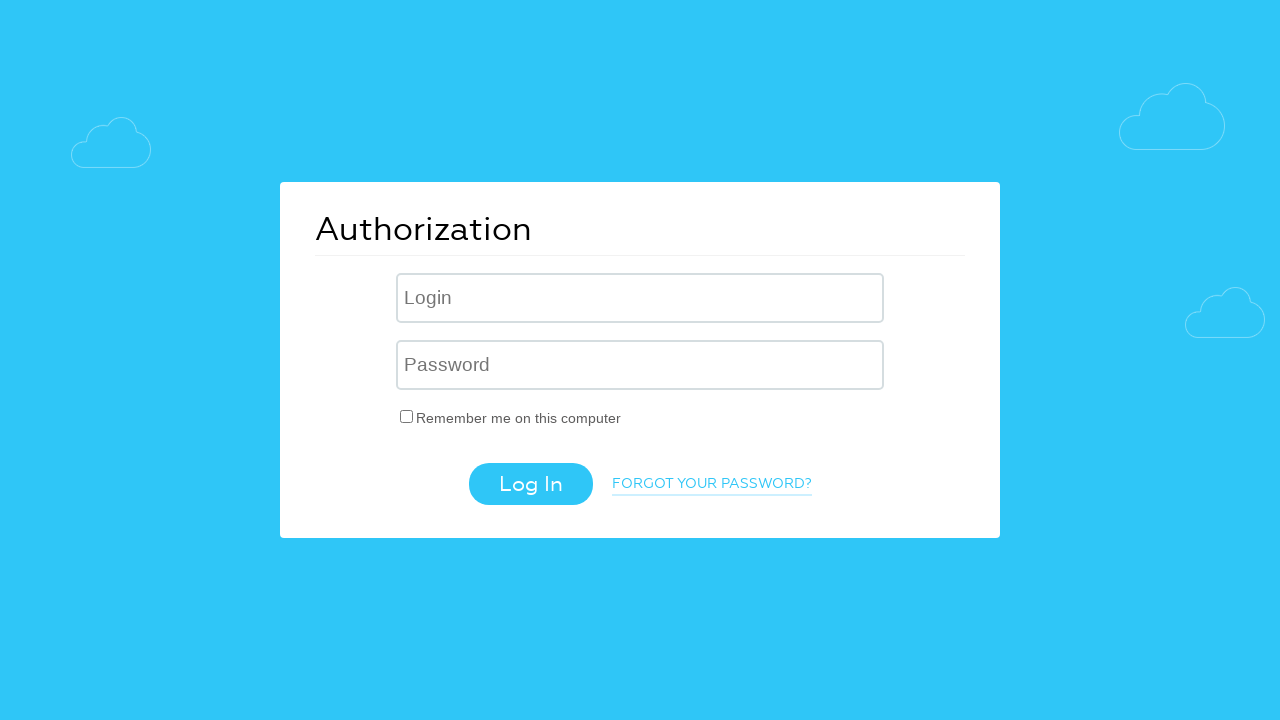

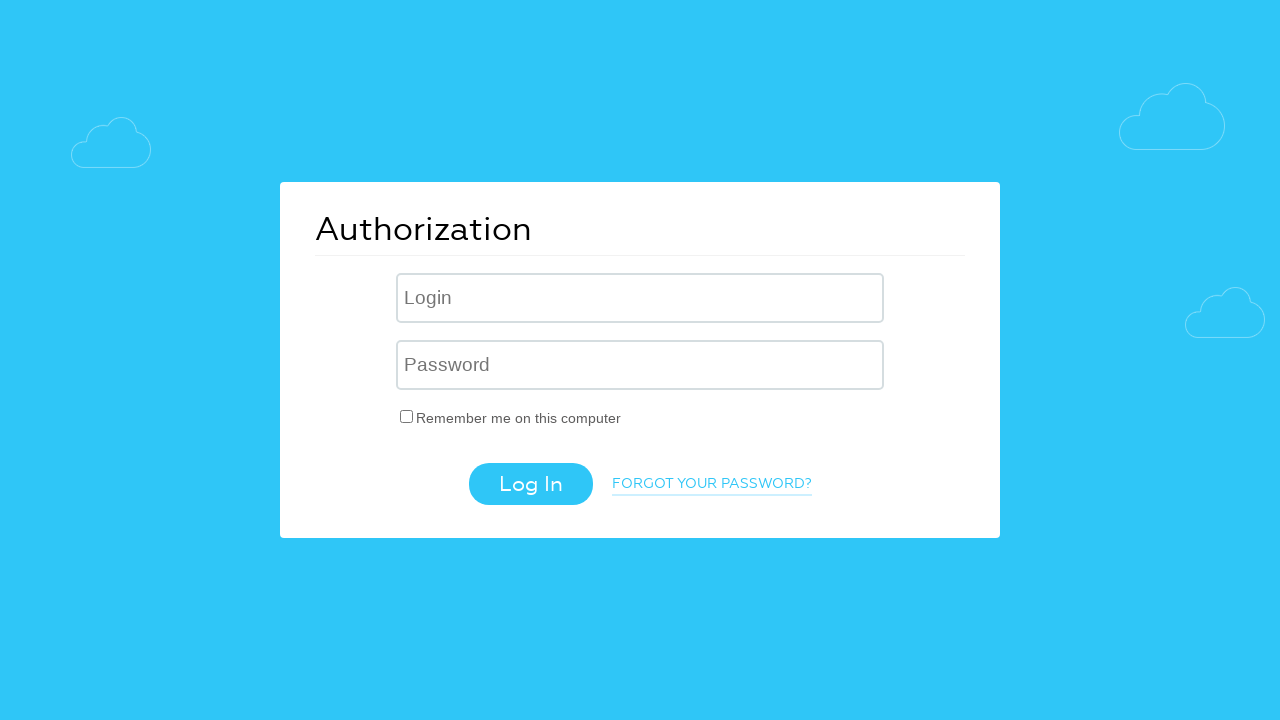